Navigates to a demo table page and prints the content of all rows in the first table using a normal approach

Starting URL: http://automationbykrishna.com/#

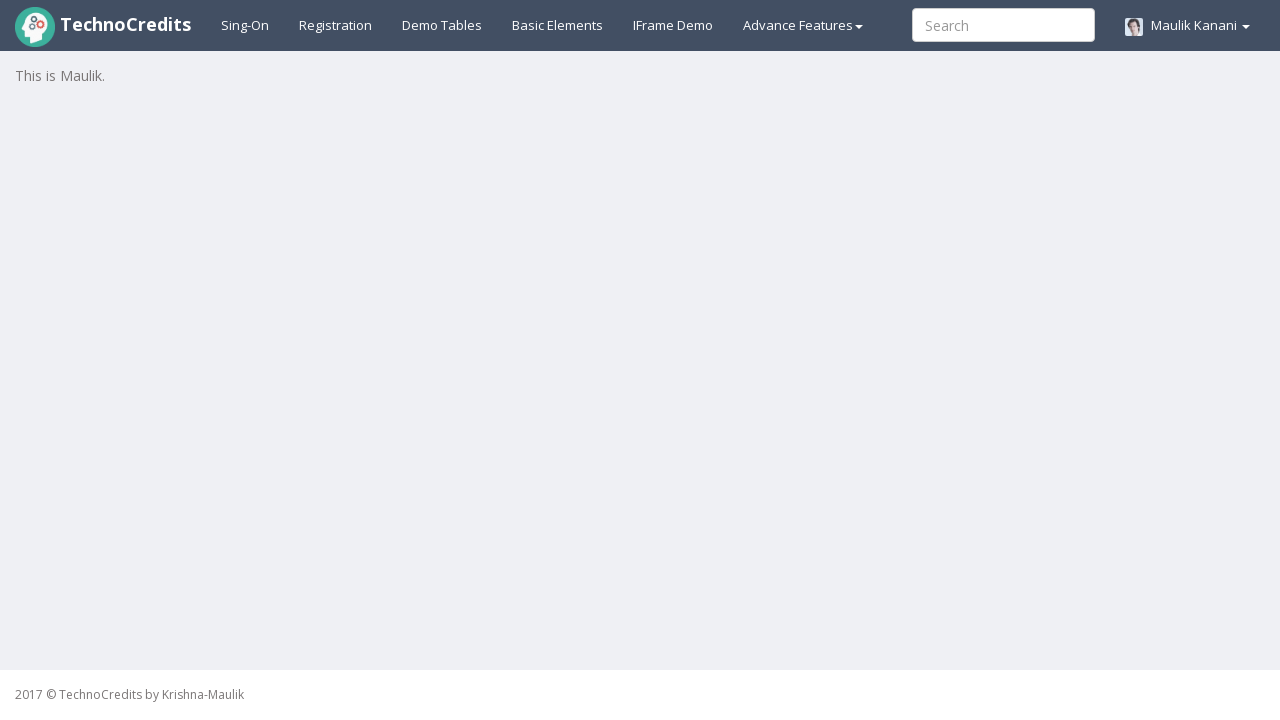

Clicked on the demo table link at (442, 25) on xpath=//a[@id='demotable']
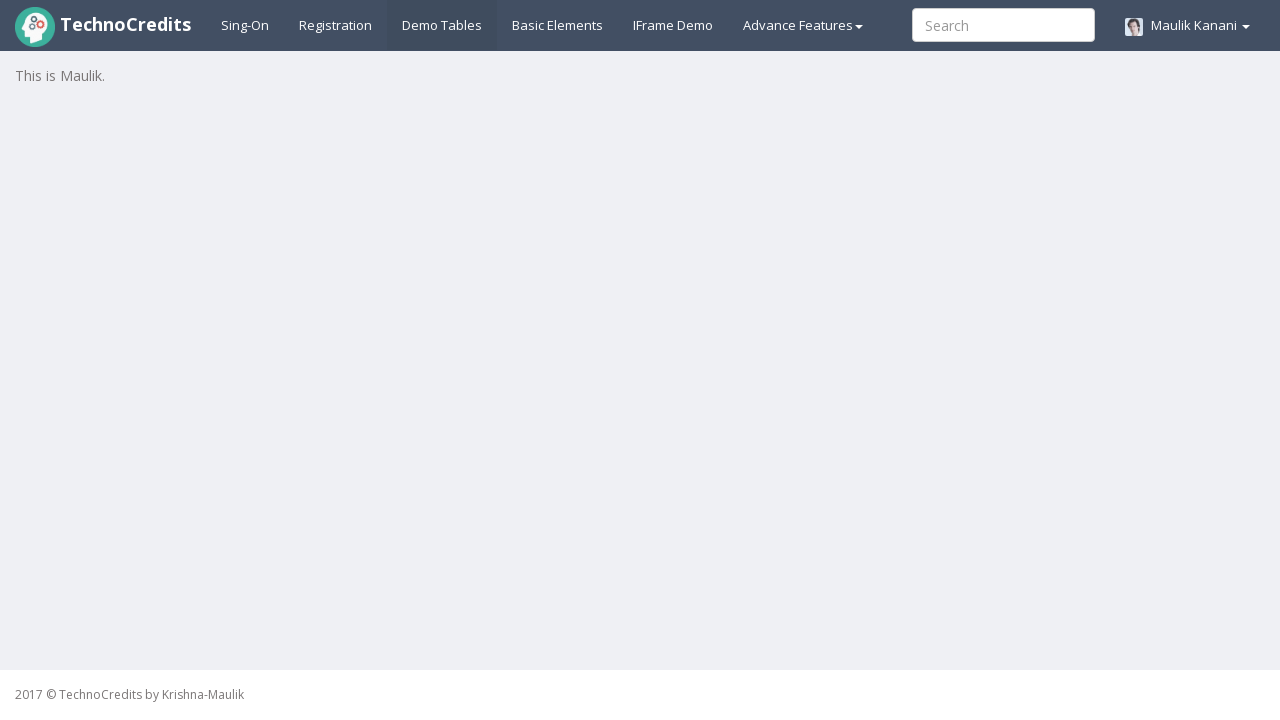

Table rows became visible
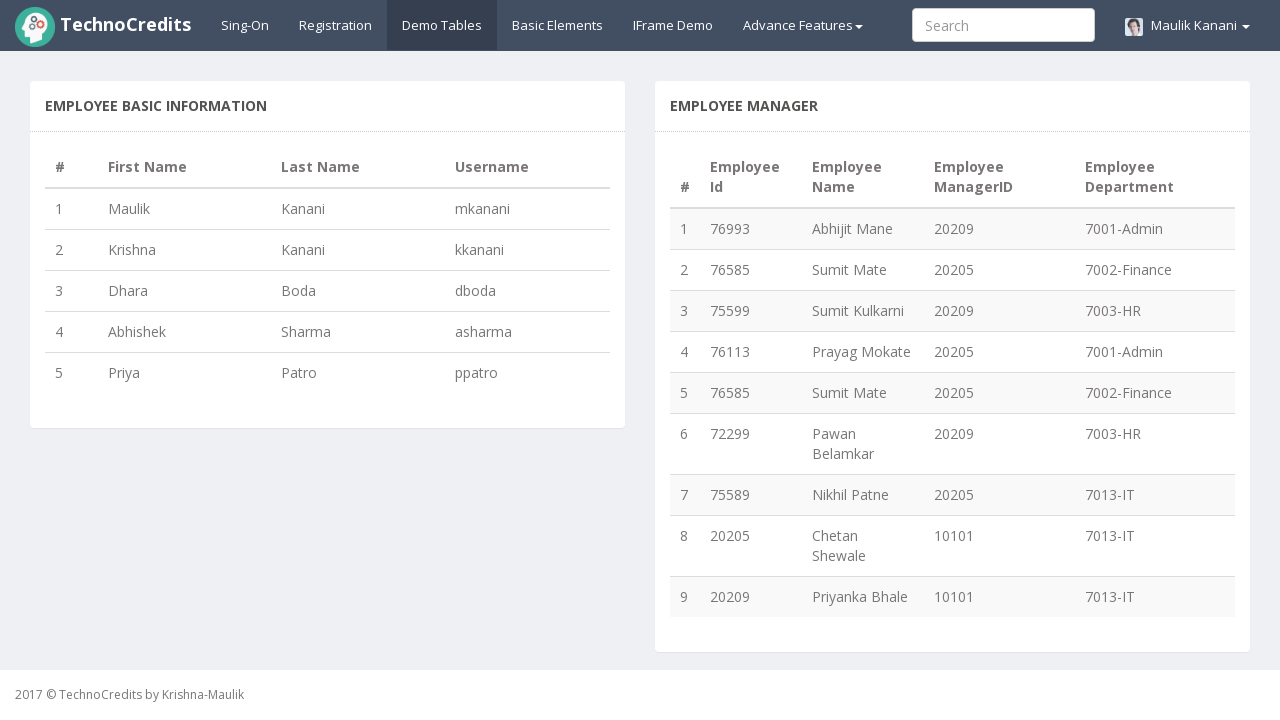

Retrieved all rows from the table
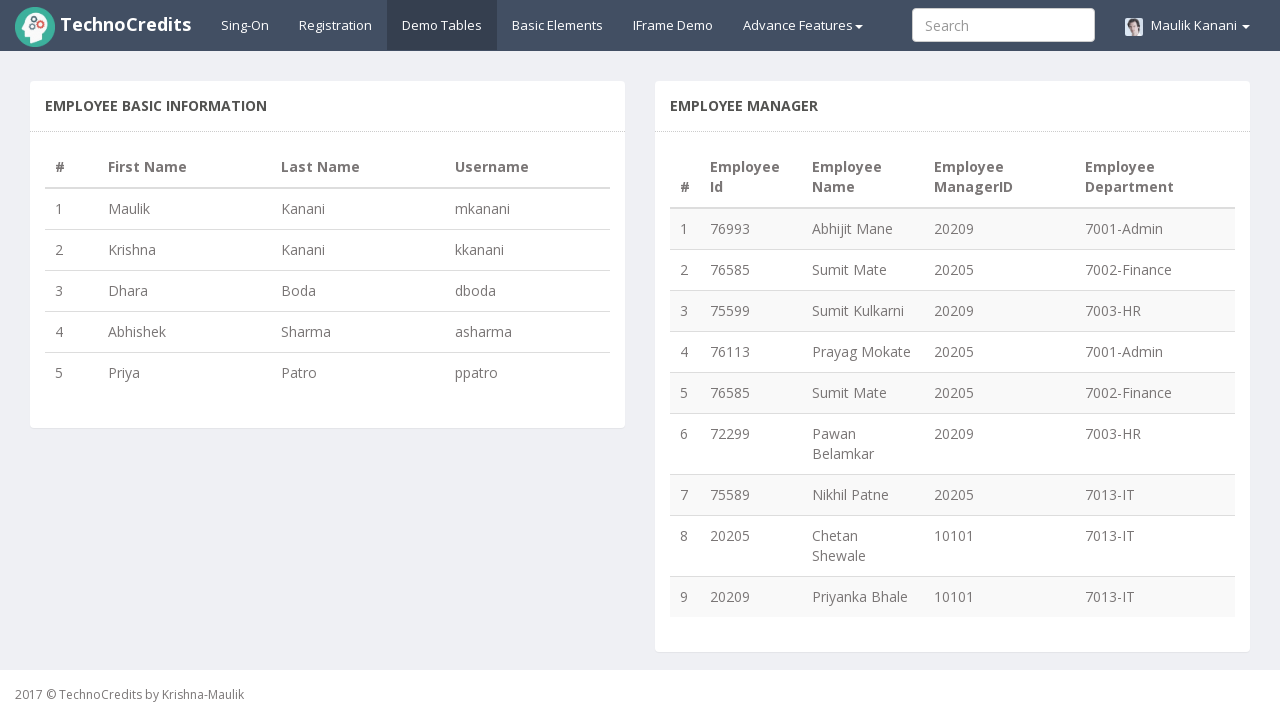

Printed row content: 
                                #
                                First Name
                                Last Name
                                Username
                            
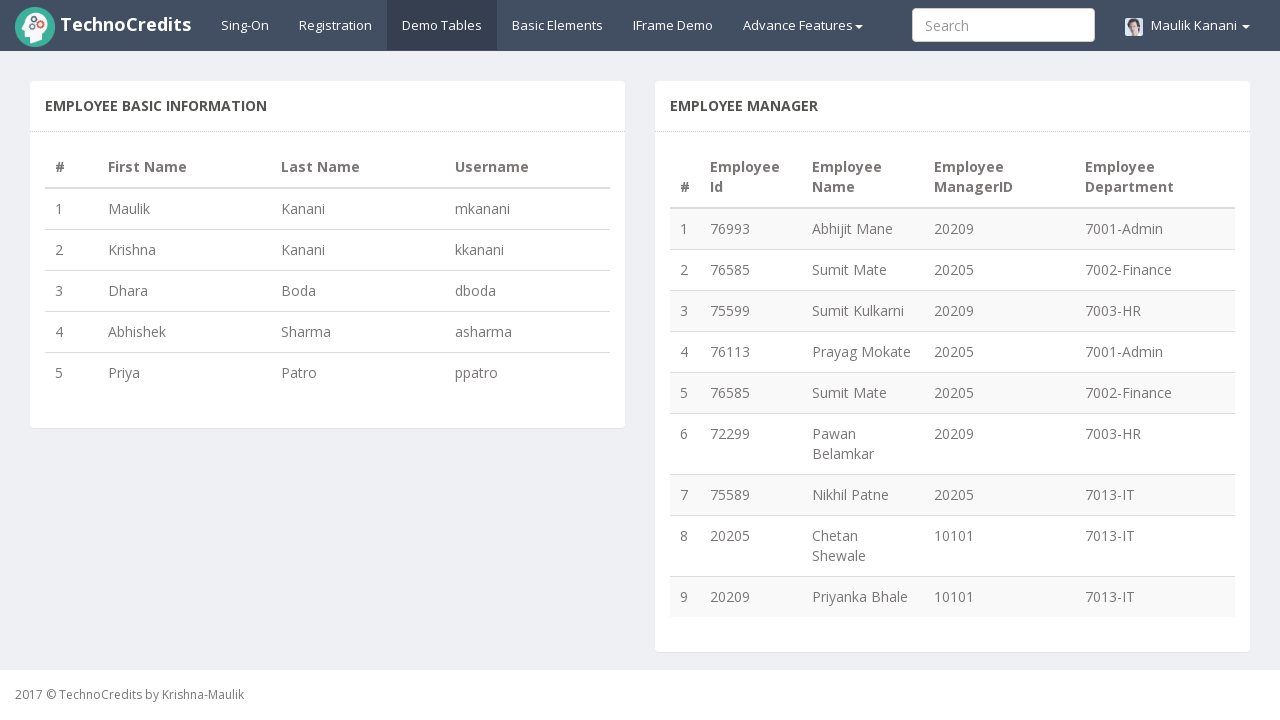

Printed row content: 
                                1
                                Maulik
                                Kanani
                                mkanani
                            
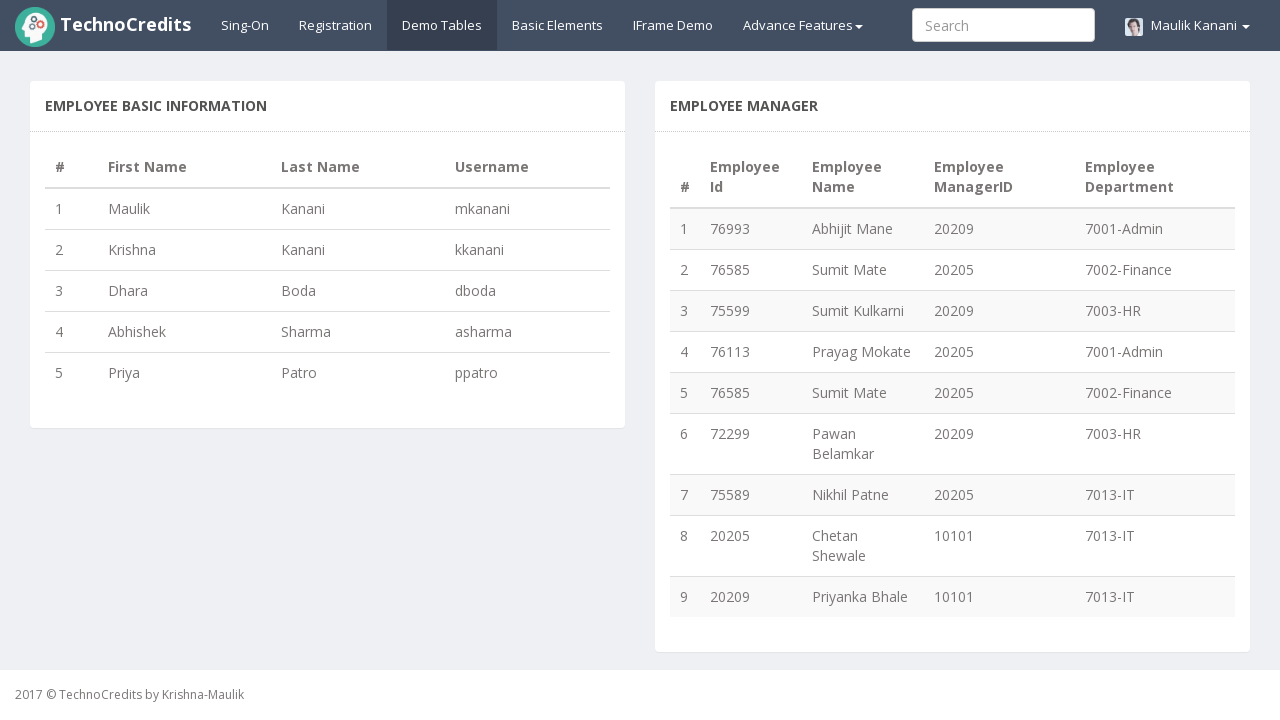

Printed row content: 
                                2
                                Krishna
                                Kanani
                                kkanani
                            
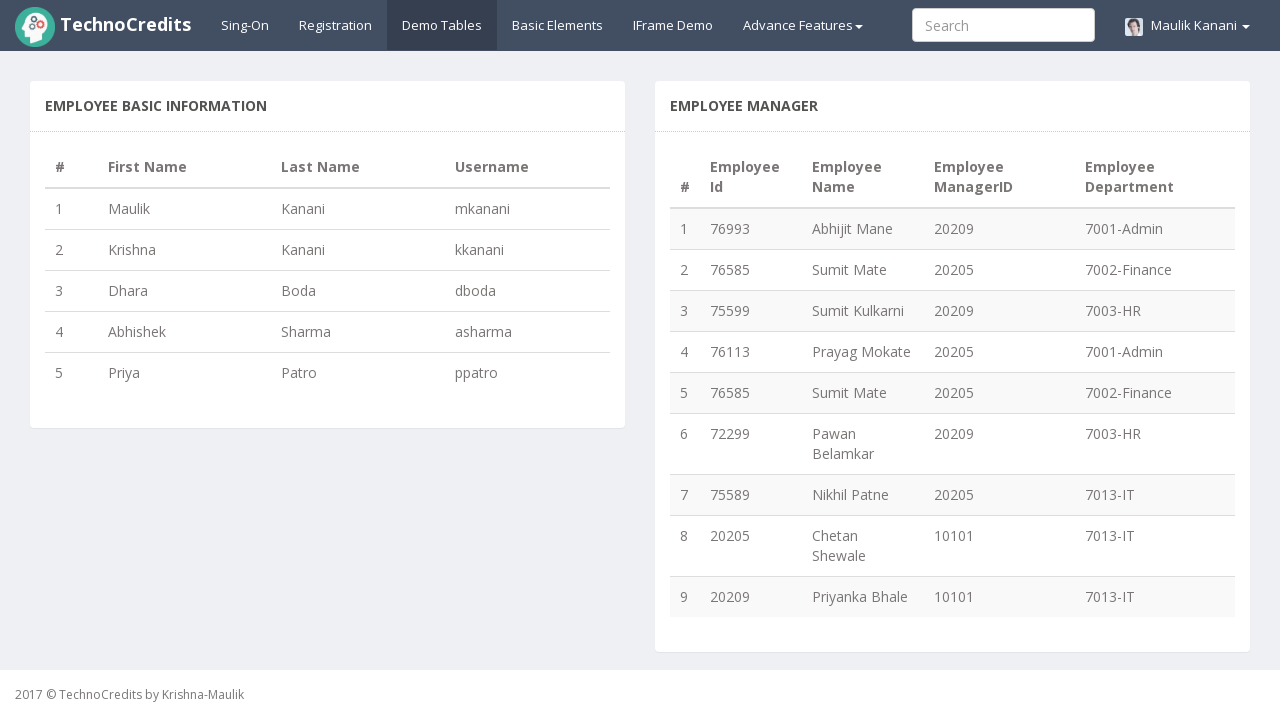

Printed row content: 
                                3
                                Dhara
                                Boda
                                dboda
                            
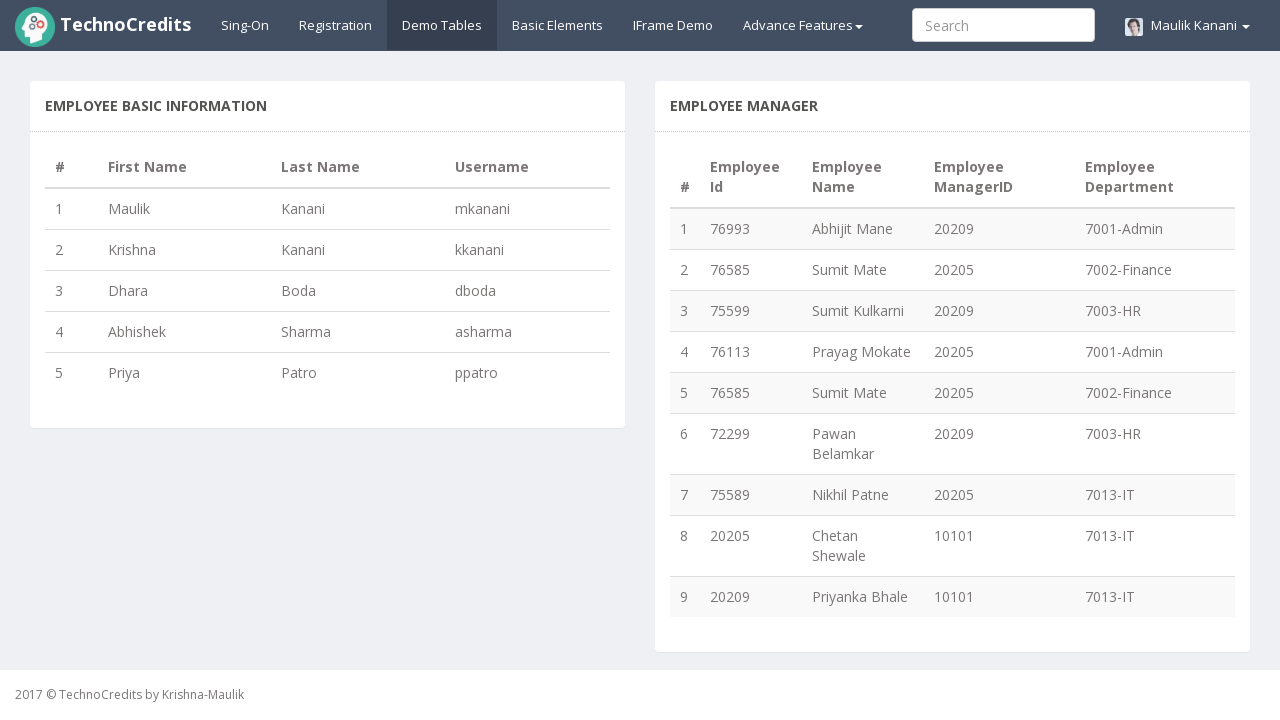

Printed row content: 
                                4
                                Abhishek
                                Sharma
                                asharma
                            
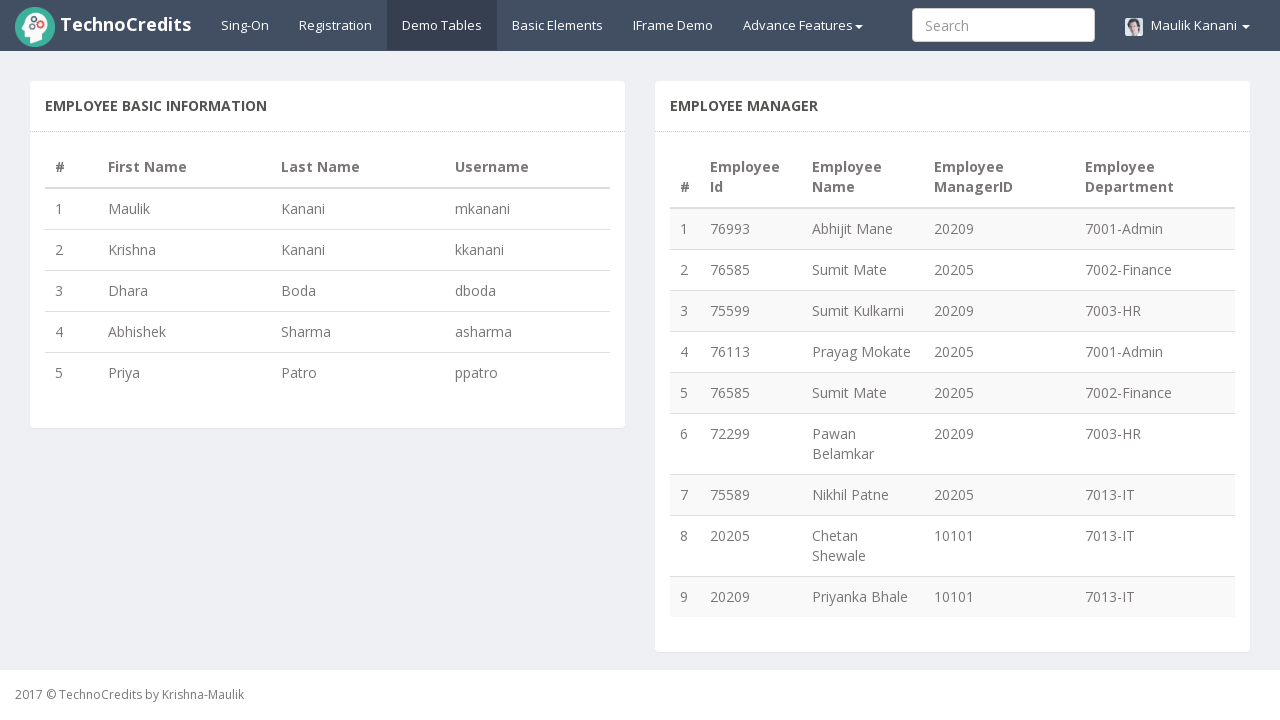

Printed row content: 
                                5
                                Priya
                                Patro
                                ppatro
                            
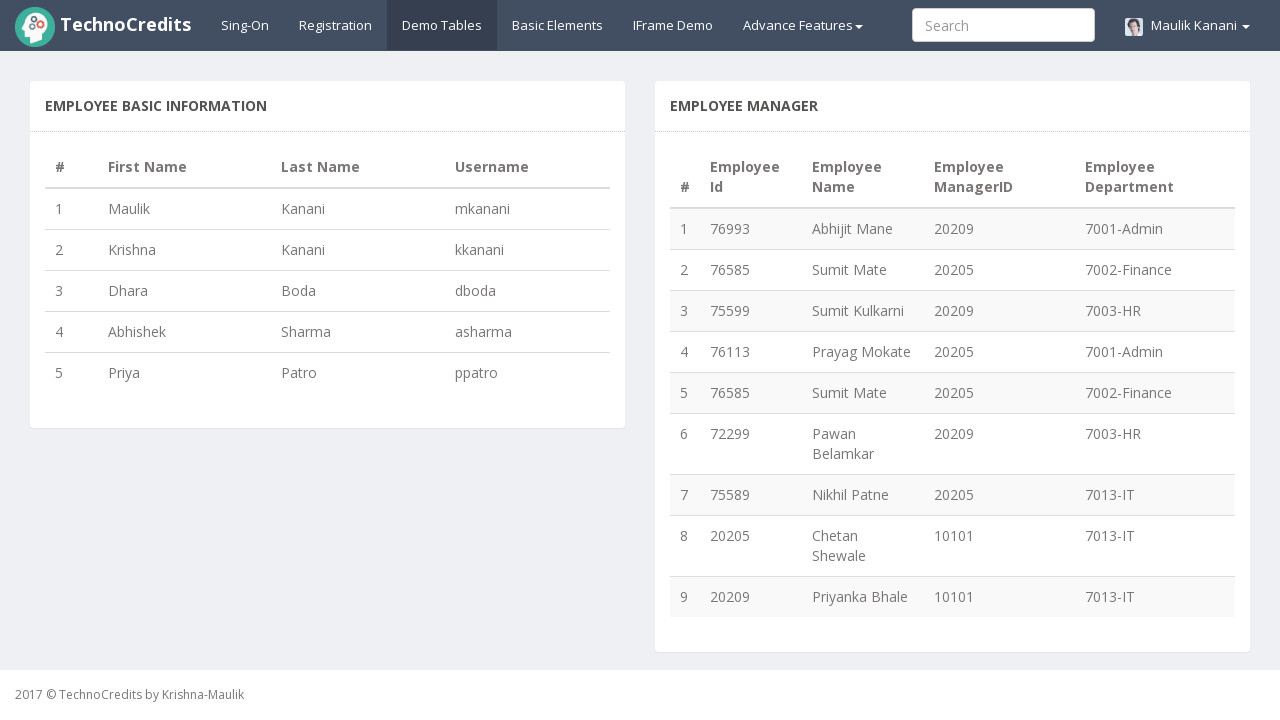

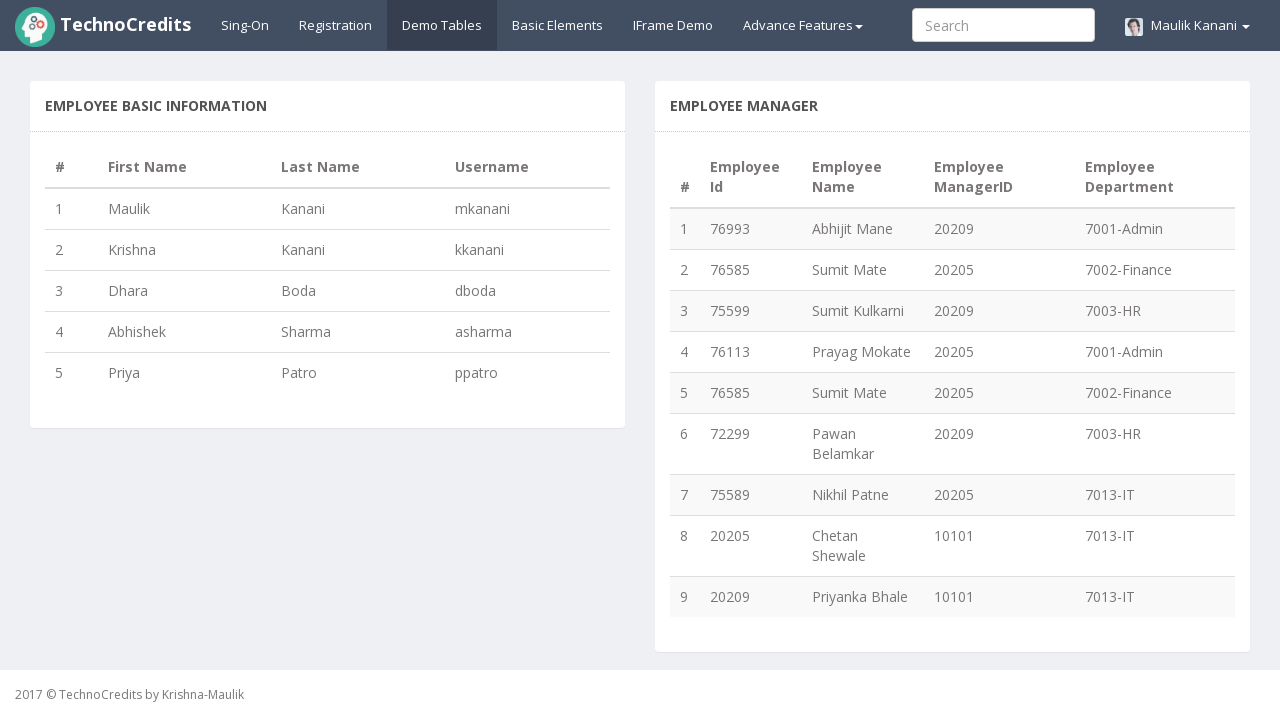